Tests the forgot password navigation by clicking on the 'Forgot your password' link and verifying the reset password page loads

Starting URL: https://opensource-demo.orangehrmlive.com/

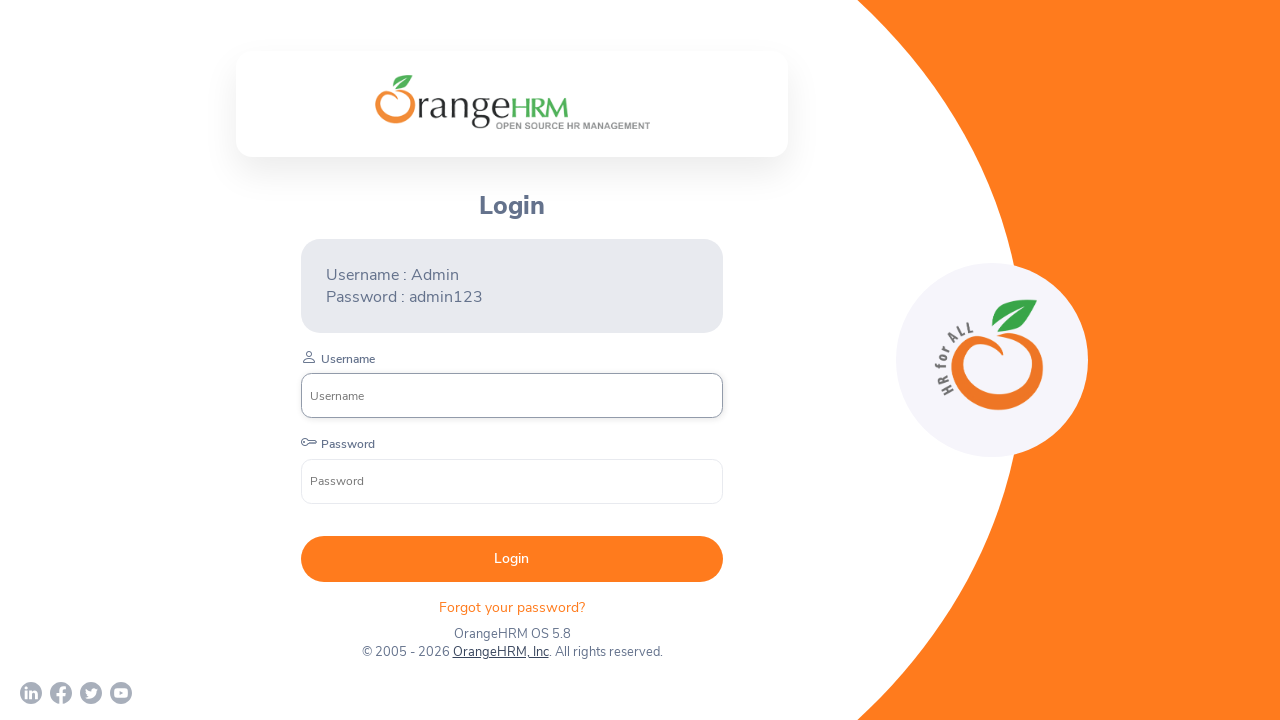

Clicked on 'Forgot your password?' link at (512, 607) on xpath=//p[text() = 'Forgot your password? ']
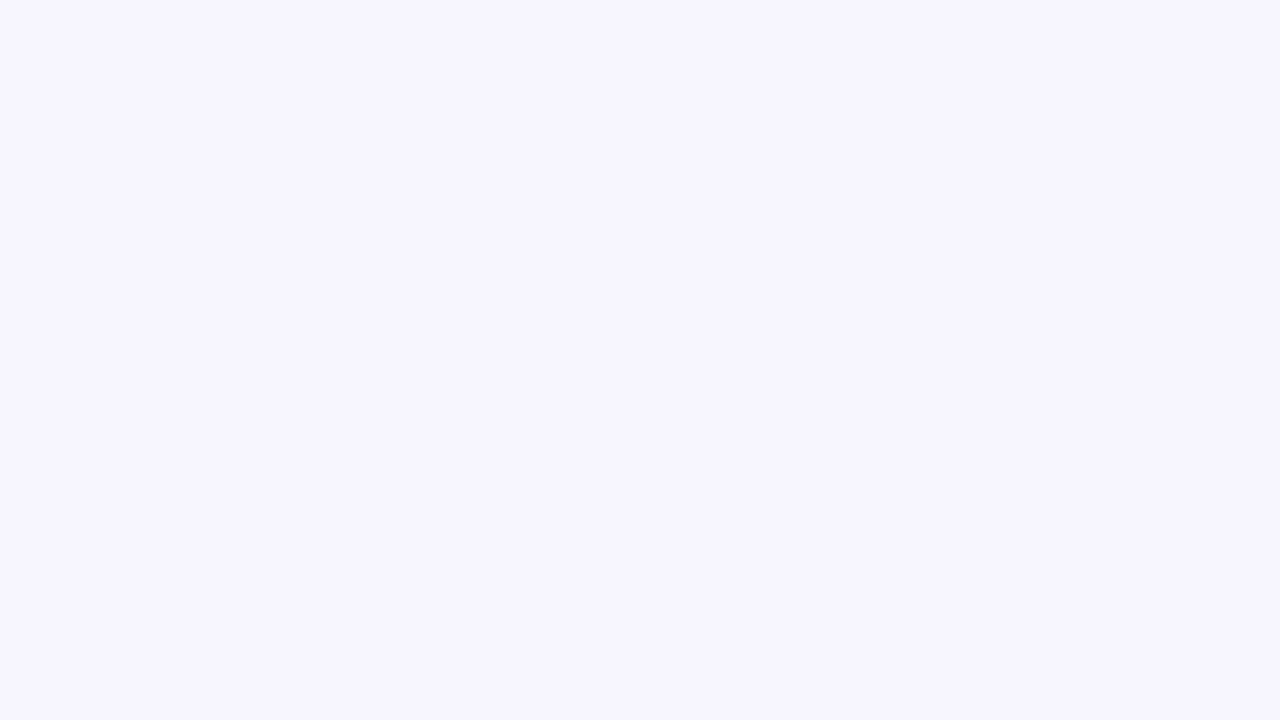

Reset Password page loaded successfully
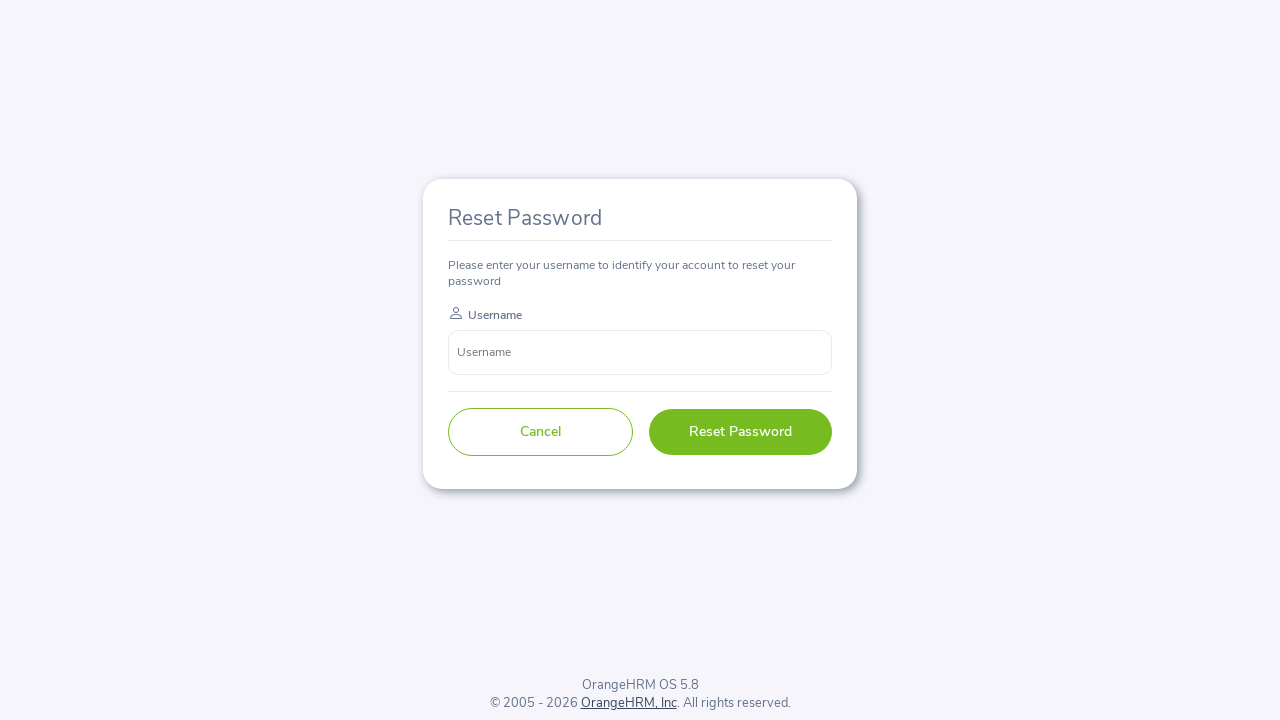

Located Reset Password heading element
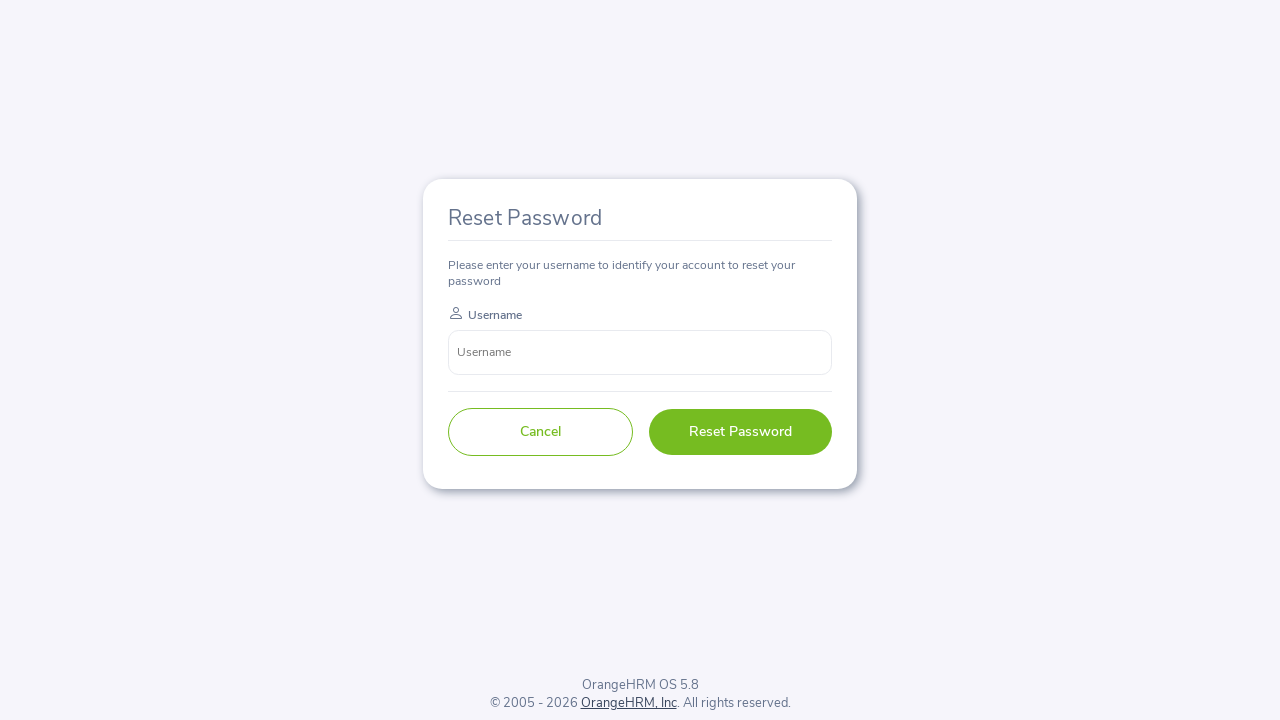

Verified Reset Password heading text content matches expected value
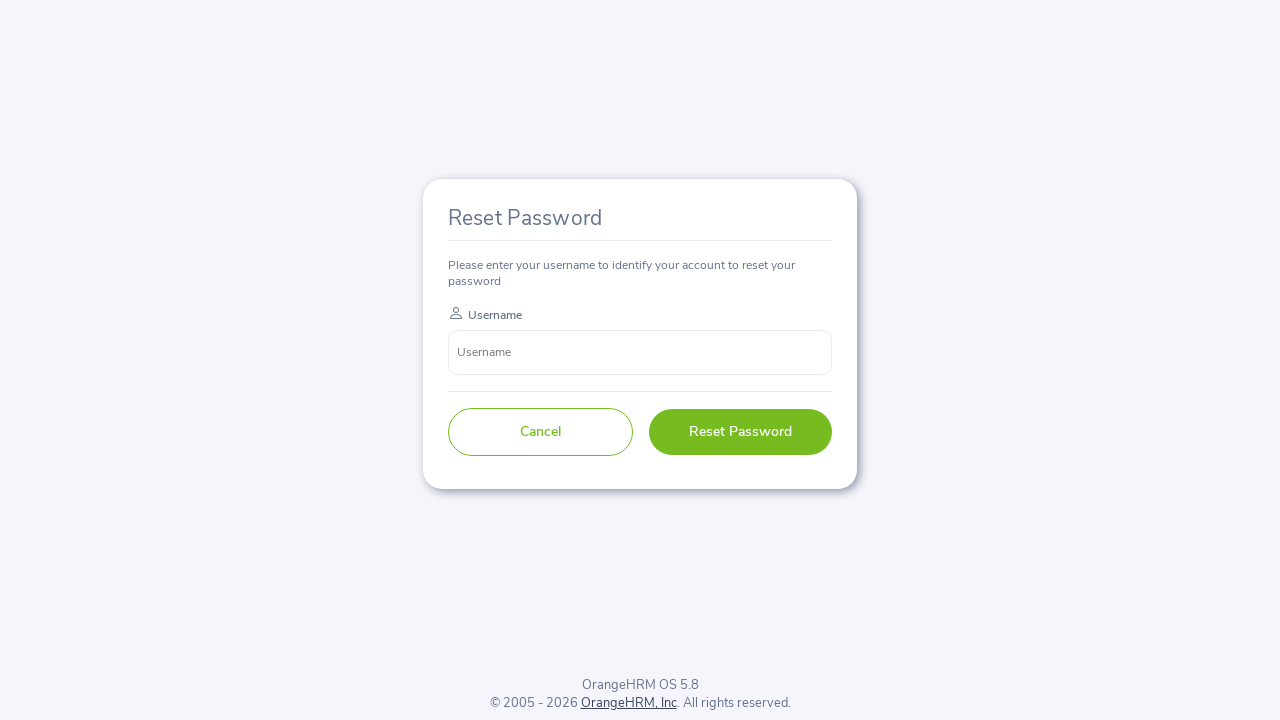

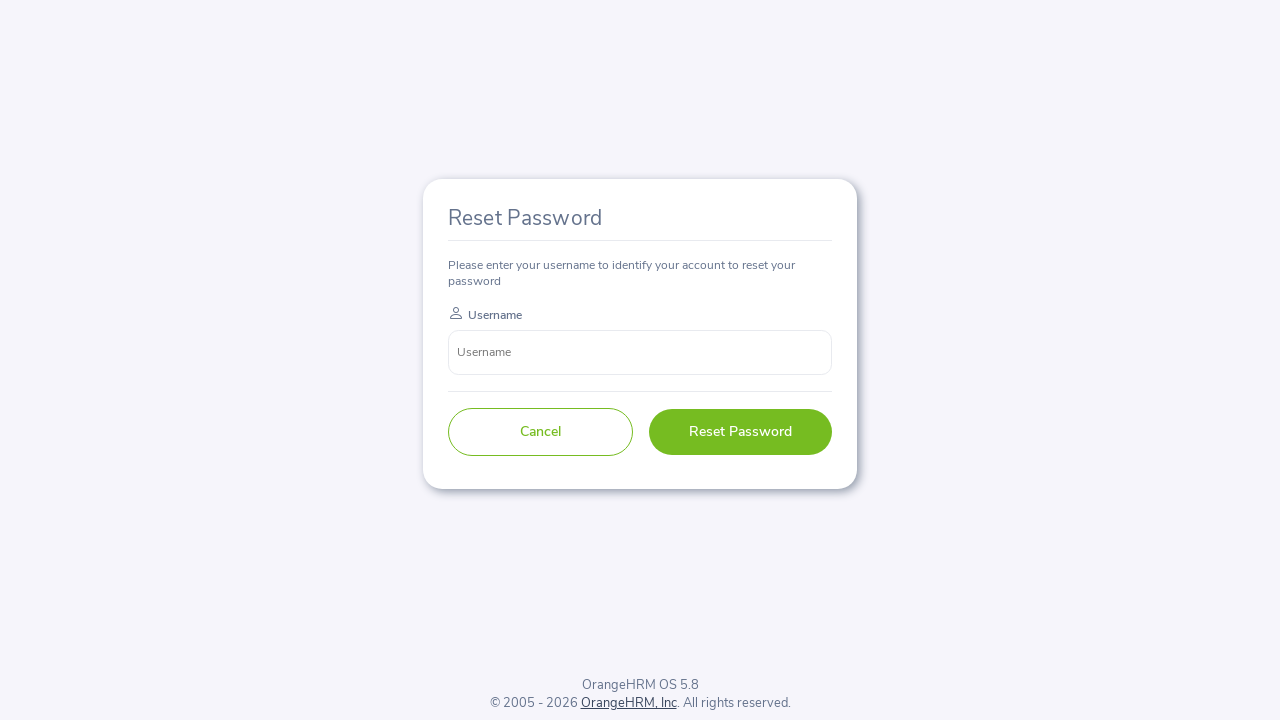